Tests browser window handling by opening a new tab, switching to it, performing actions, and closing it

Starting URL: https://demoqa.com/browser-windows

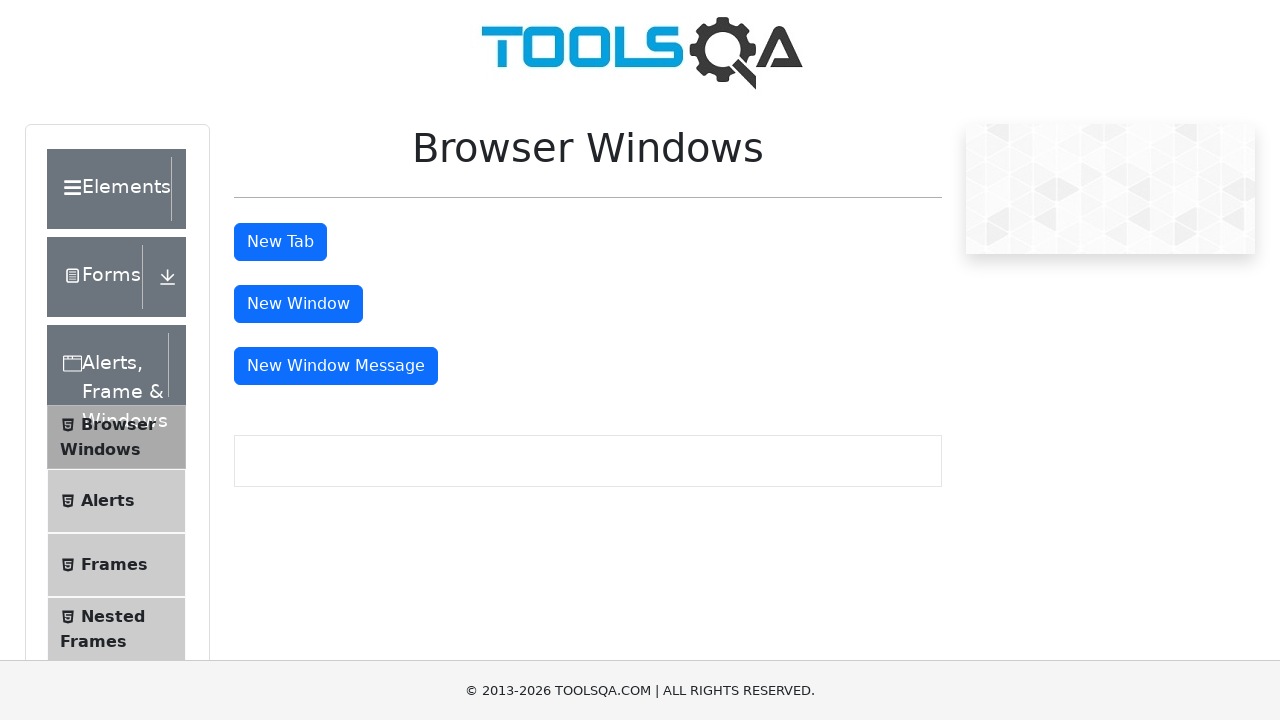

Clicked button to open new tab at (280, 242) on #tabButton
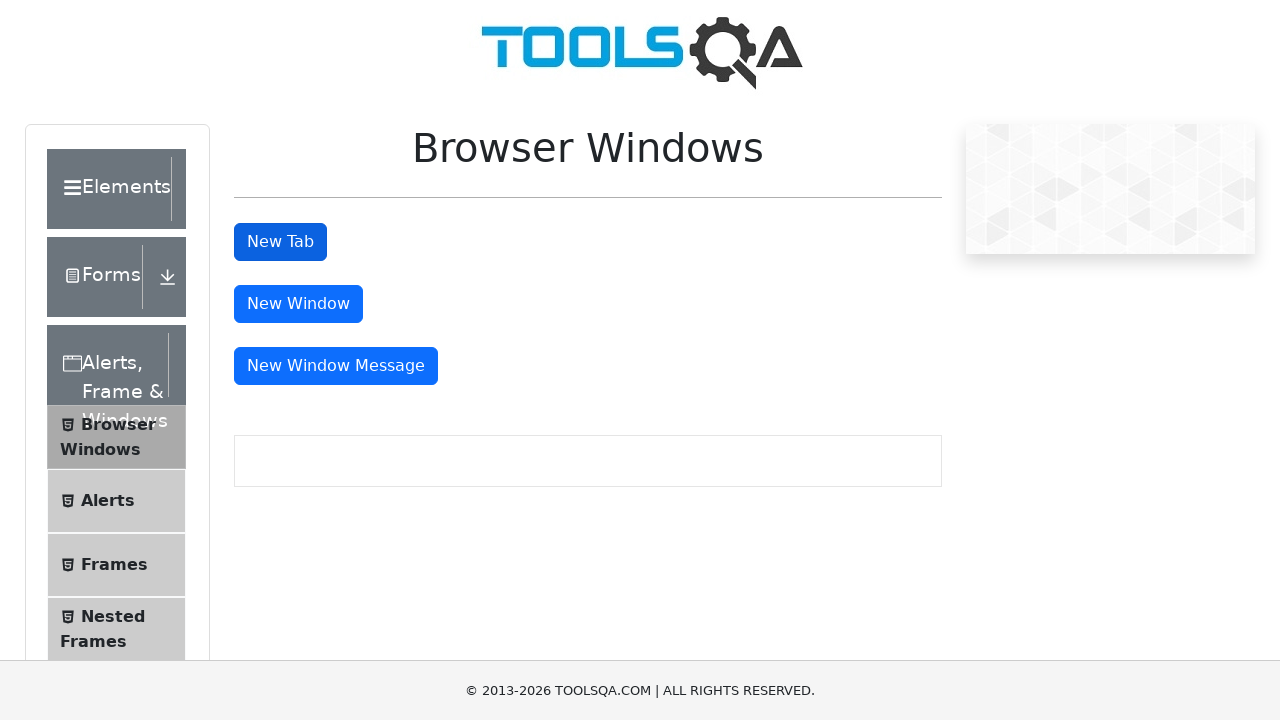

Switched to new tab
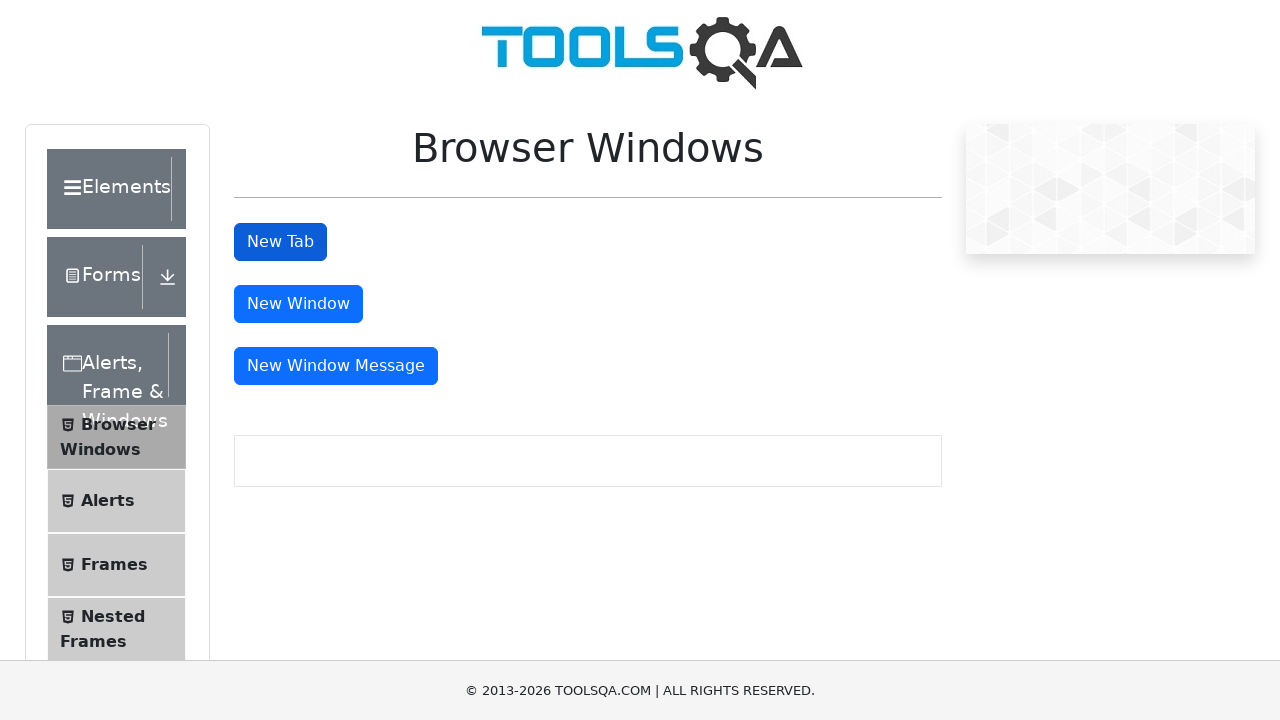

Navigated to https://demoqa.com/browser-windows in new tab
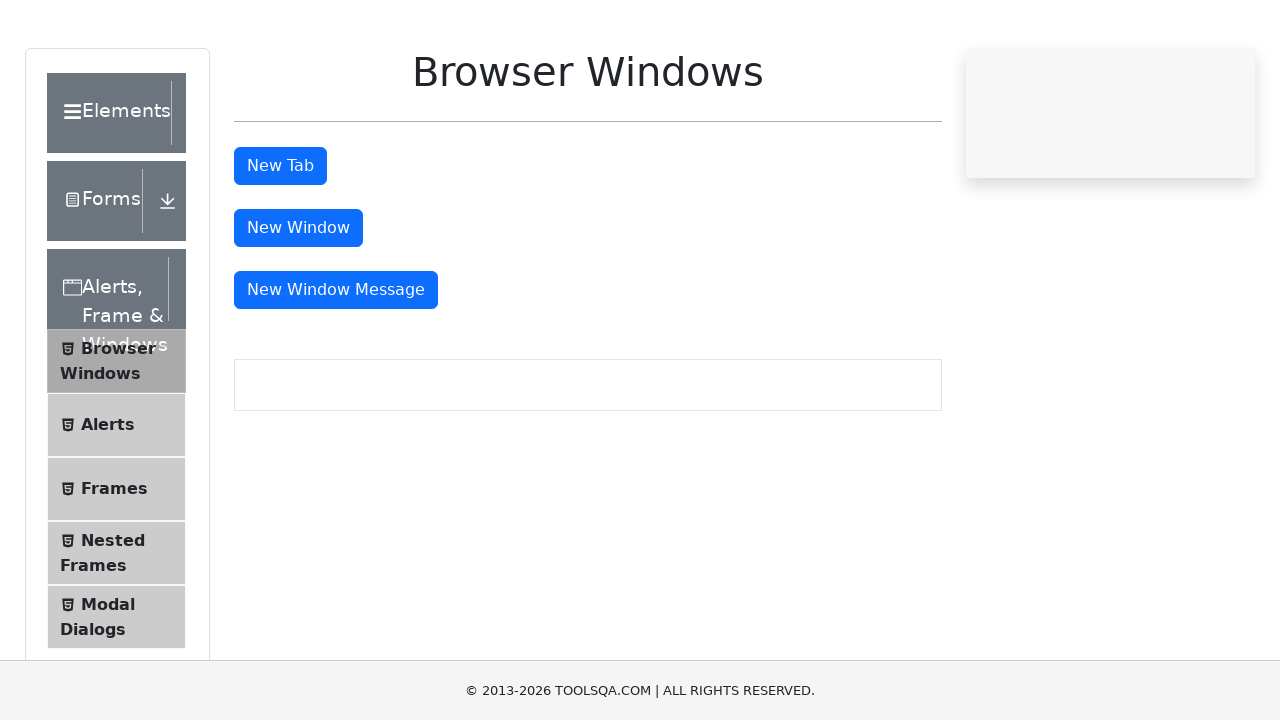

Clicked button in new tab at (280, 242) on #tabButton
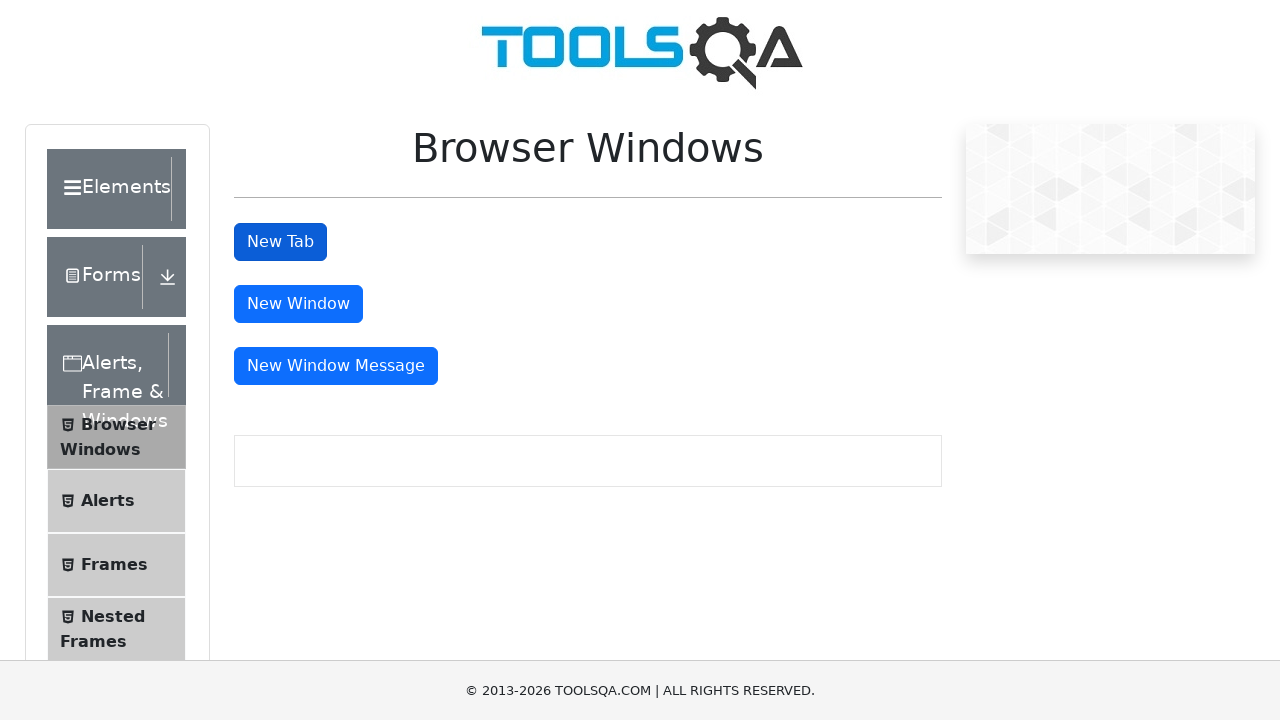

Closed new tab
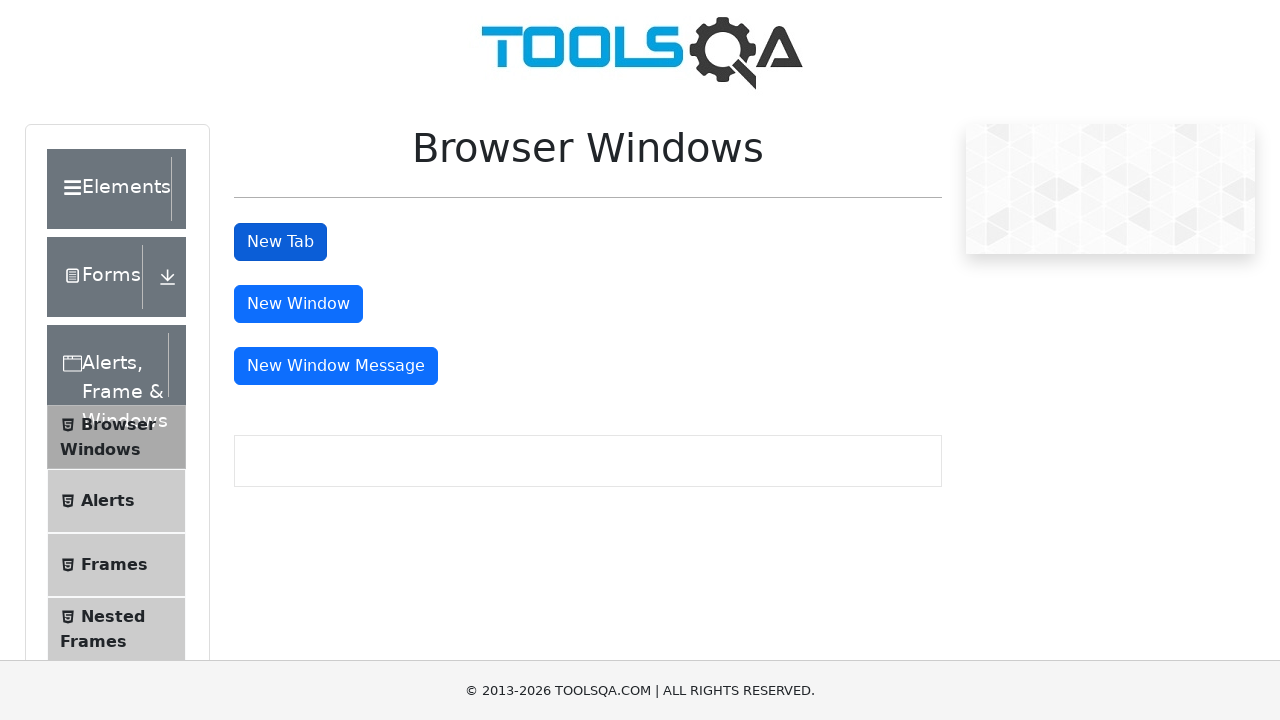

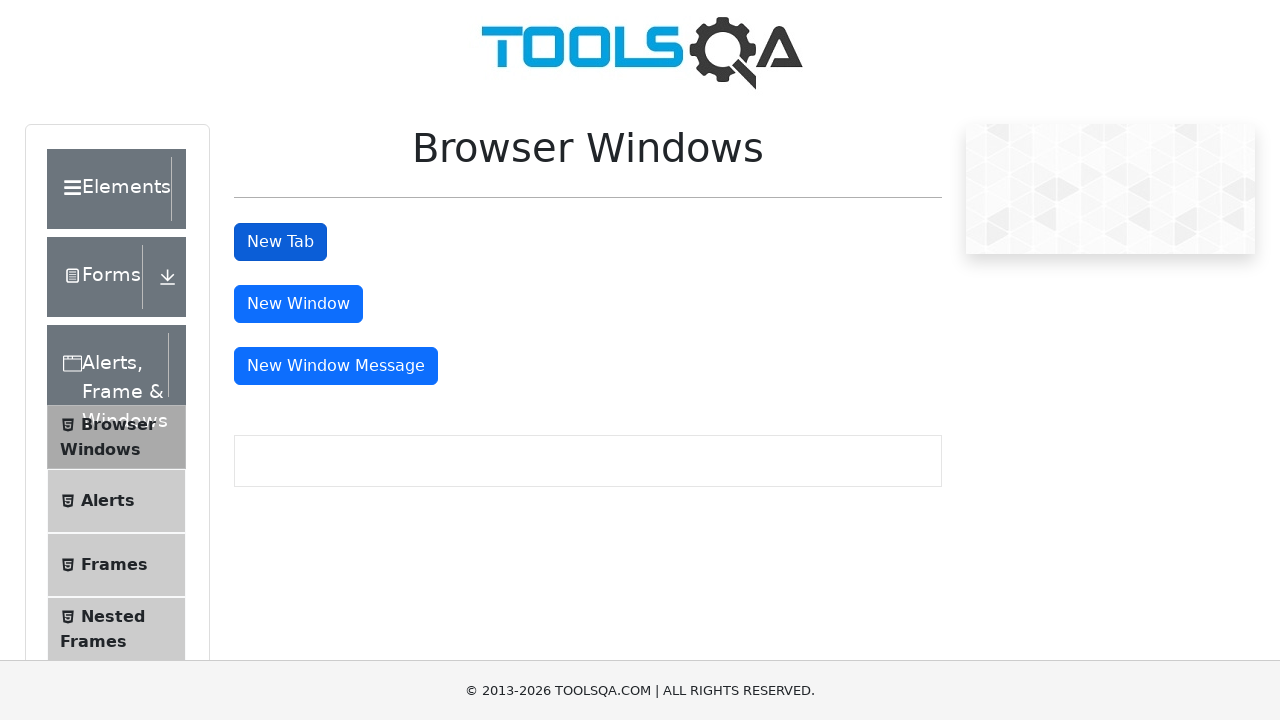